Navigates to W3Schools website and verifies that all links on the page are displayed correctly

Starting URL: https://www.w3schools.com/

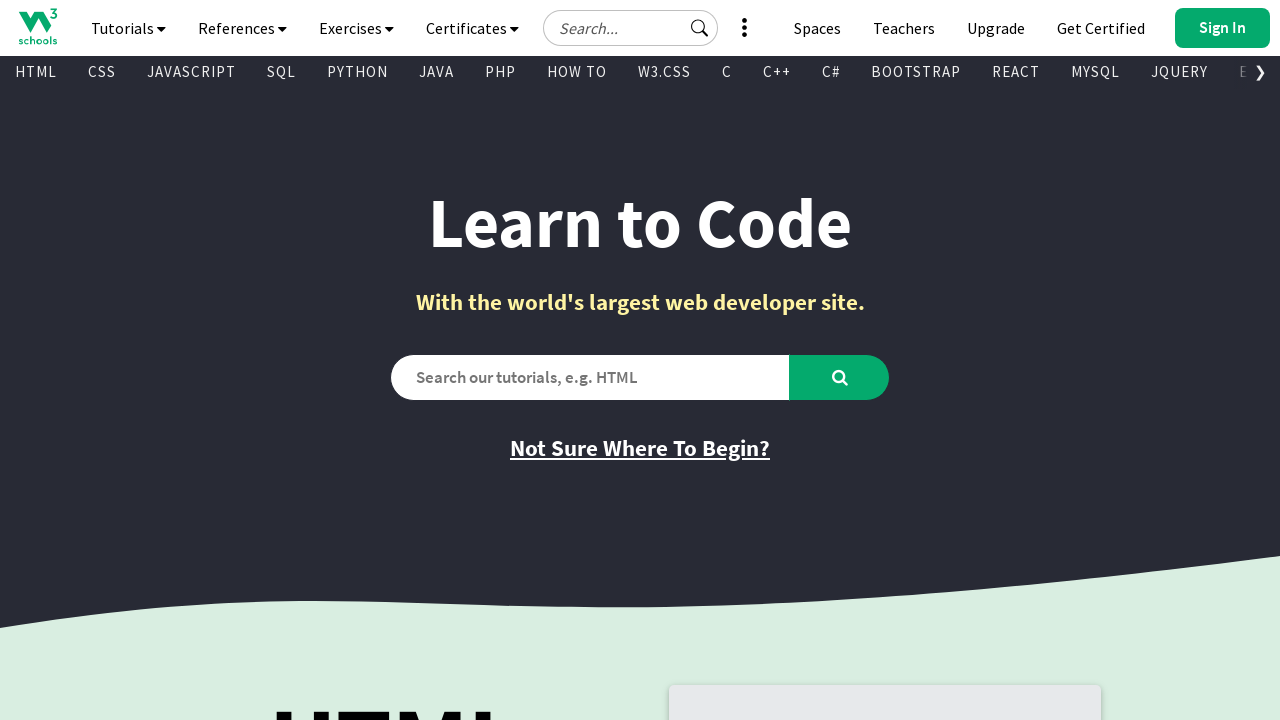

Navigated to W3Schools homepage
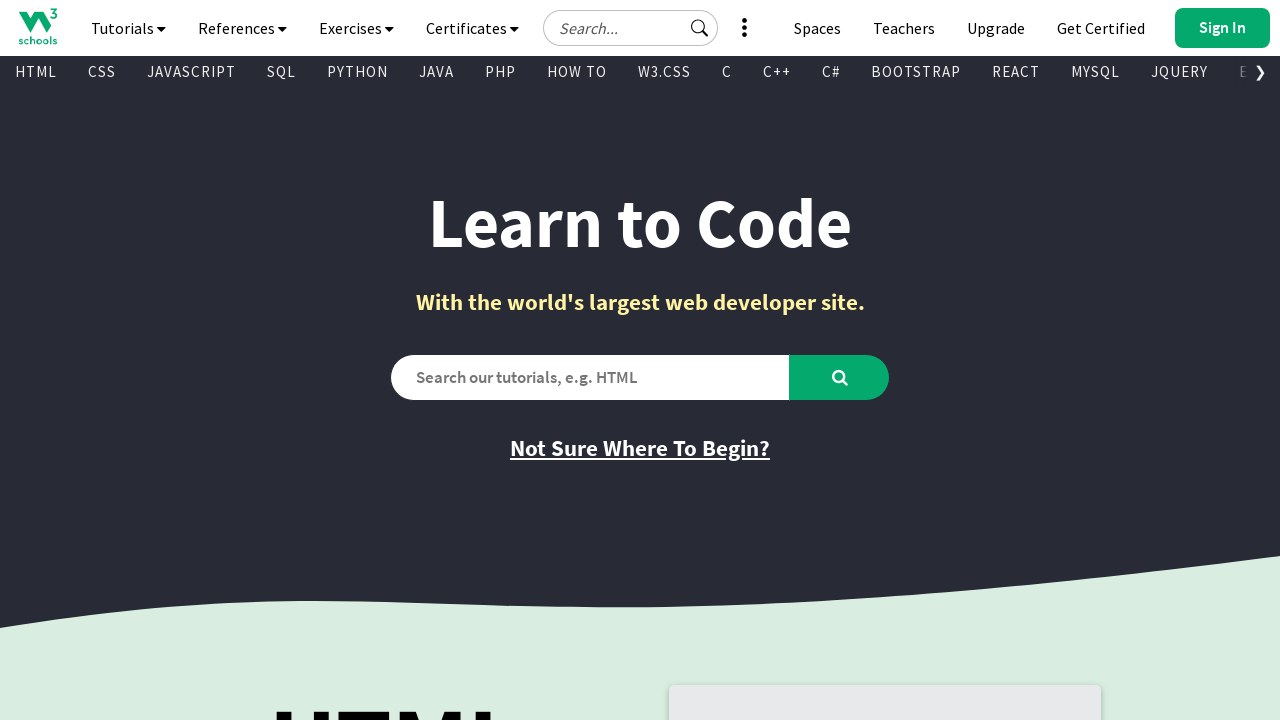

Page fully loaded (domcontentloaded)
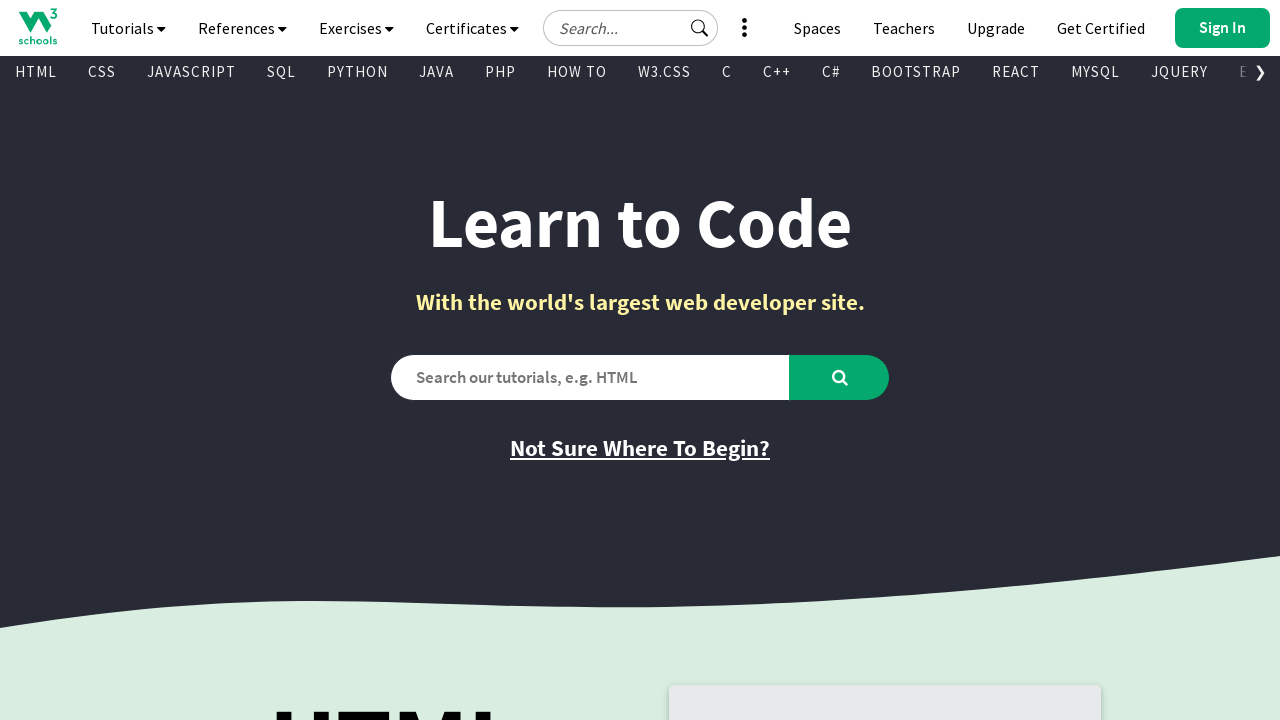

Found 797 total links on the page
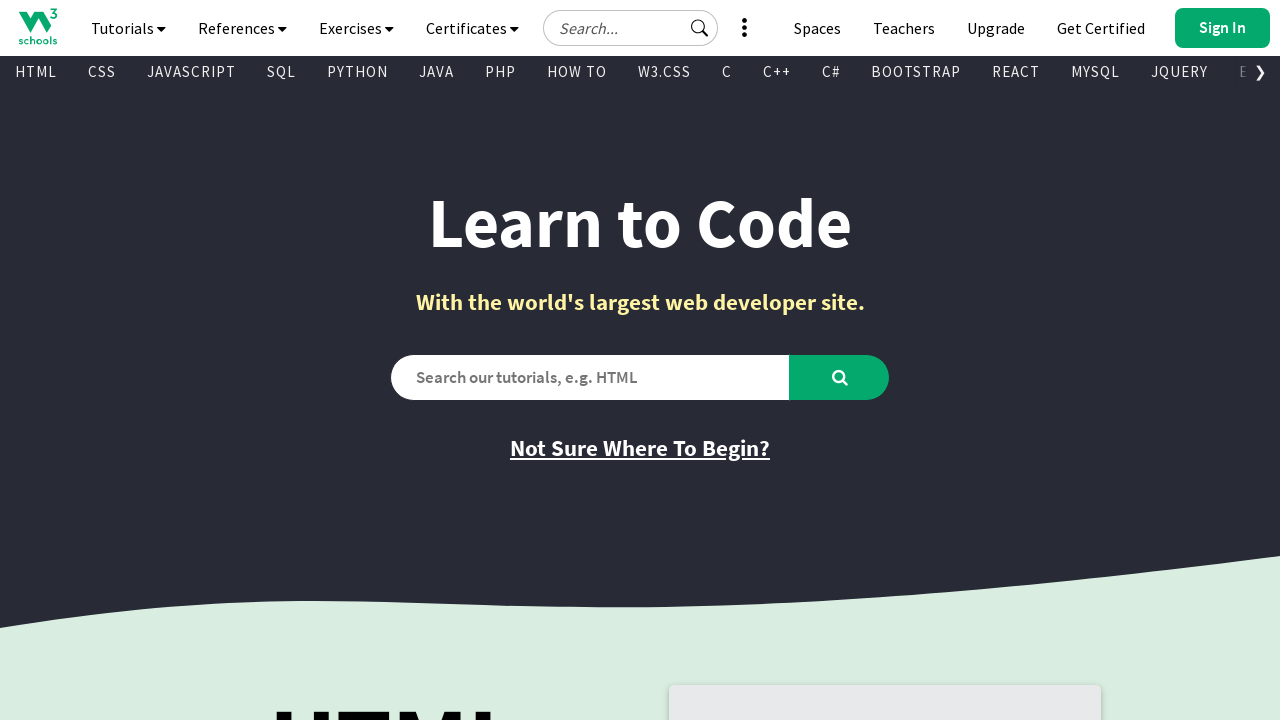

Verified that links are present on the page
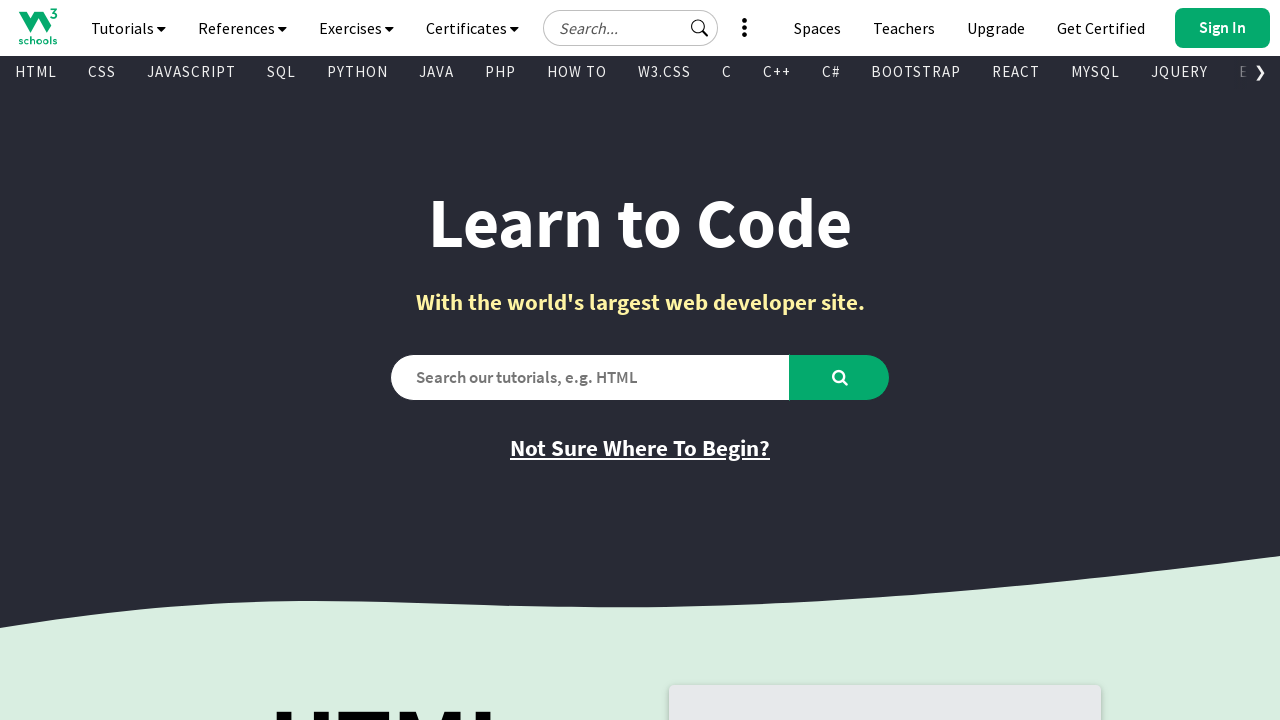

Retrieved href attribute from visible link: https://www.w3schools.com
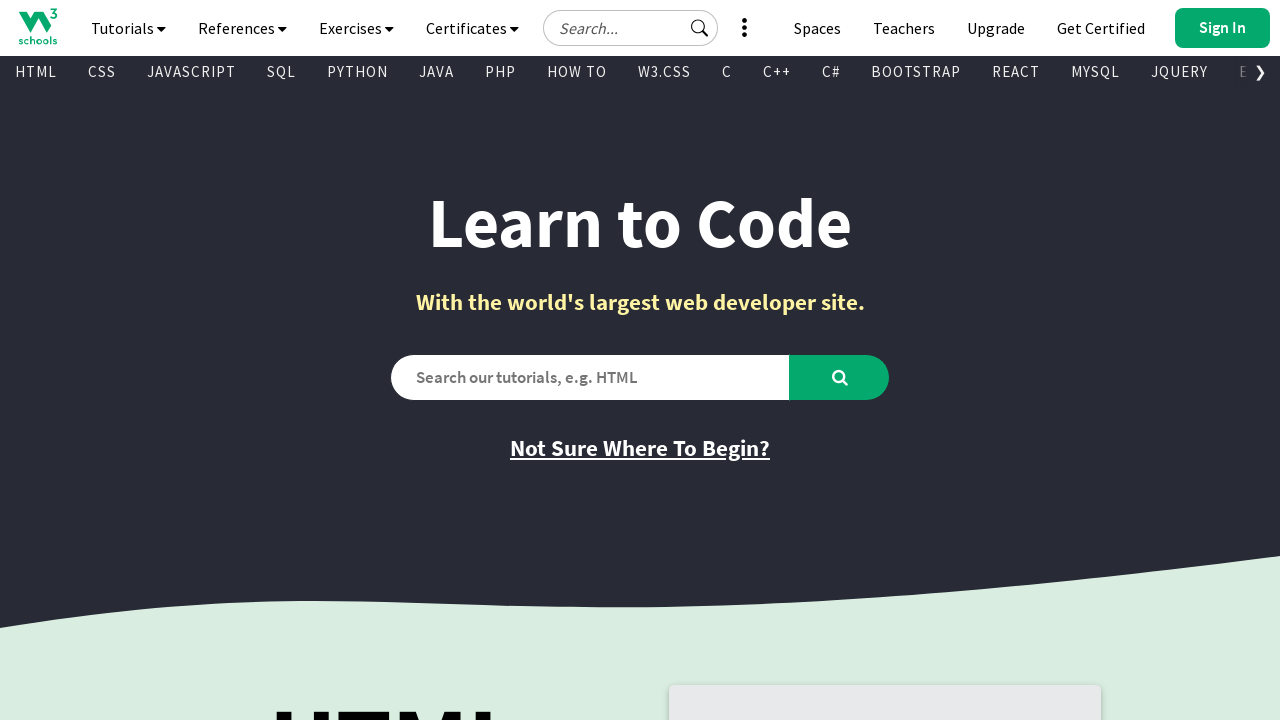

Retrieved text content from visible link: 
      
    
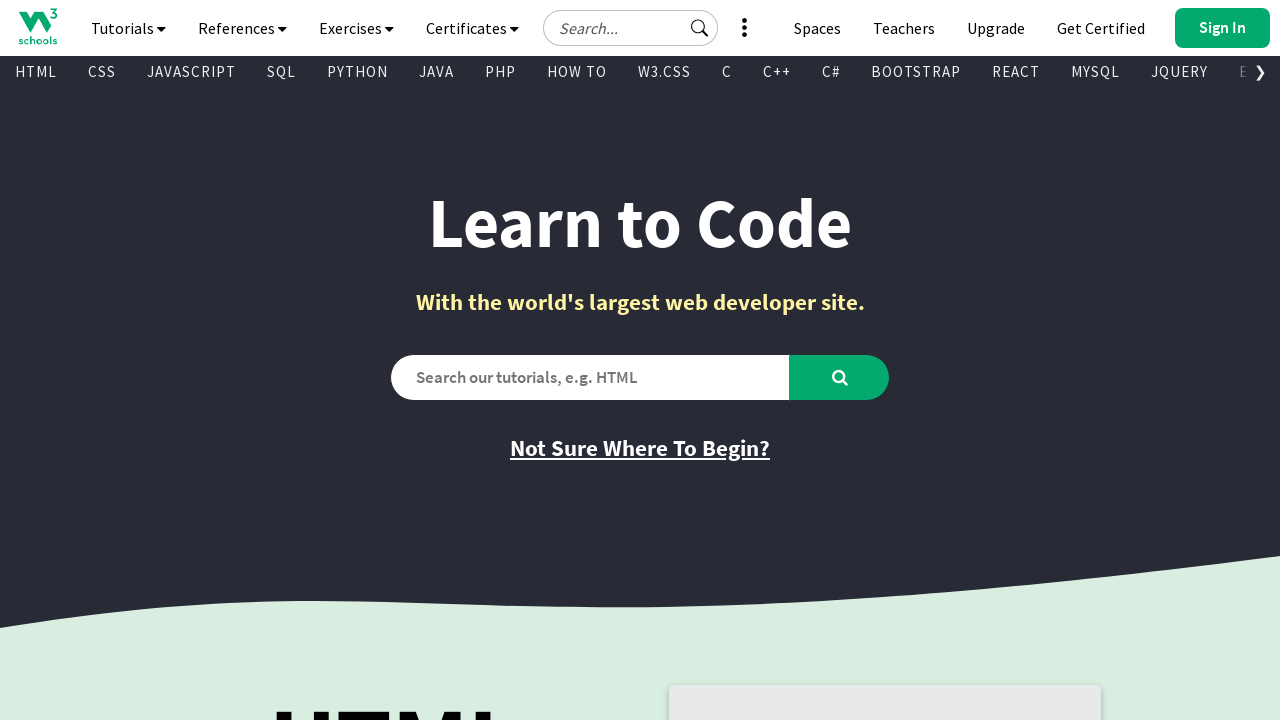

Retrieved href attribute from visible link: javascript:void(0)
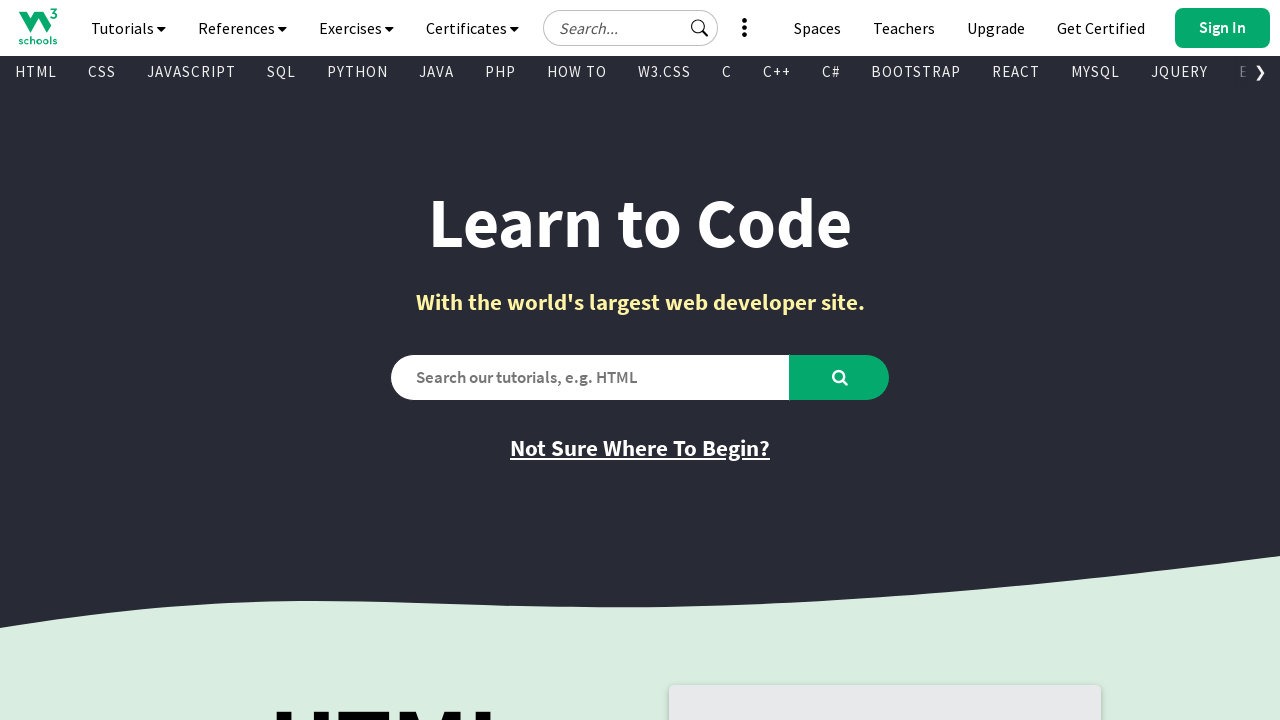

Retrieved text content from visible link: 
        Tutorials
        
        
      
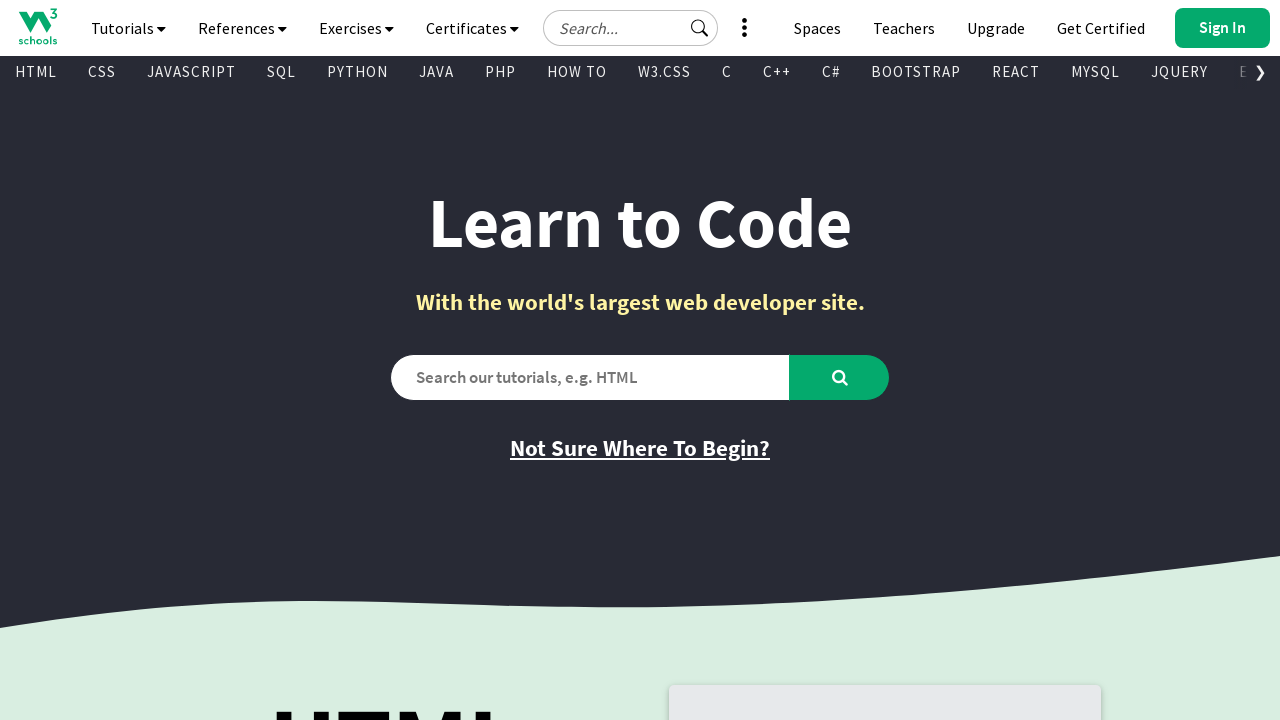

Retrieved href attribute from visible link: javascript:void(0)
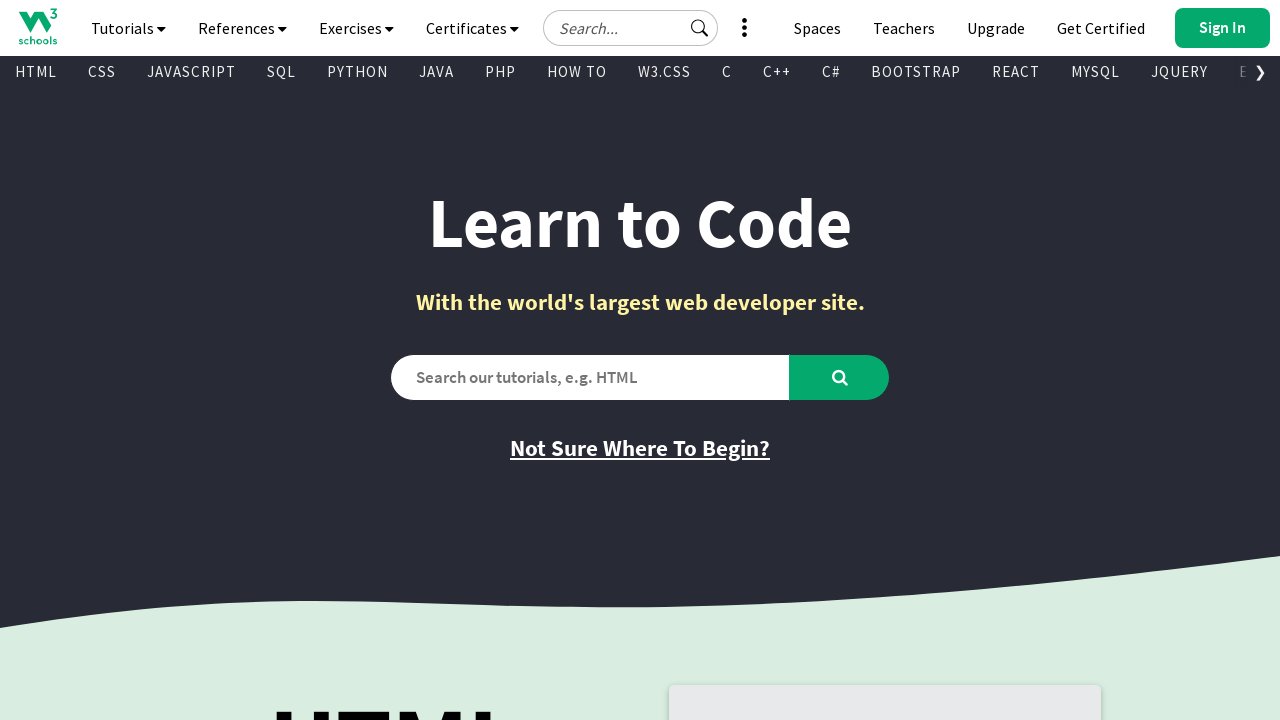

Retrieved text content from visible link: 
        References
        
        
      
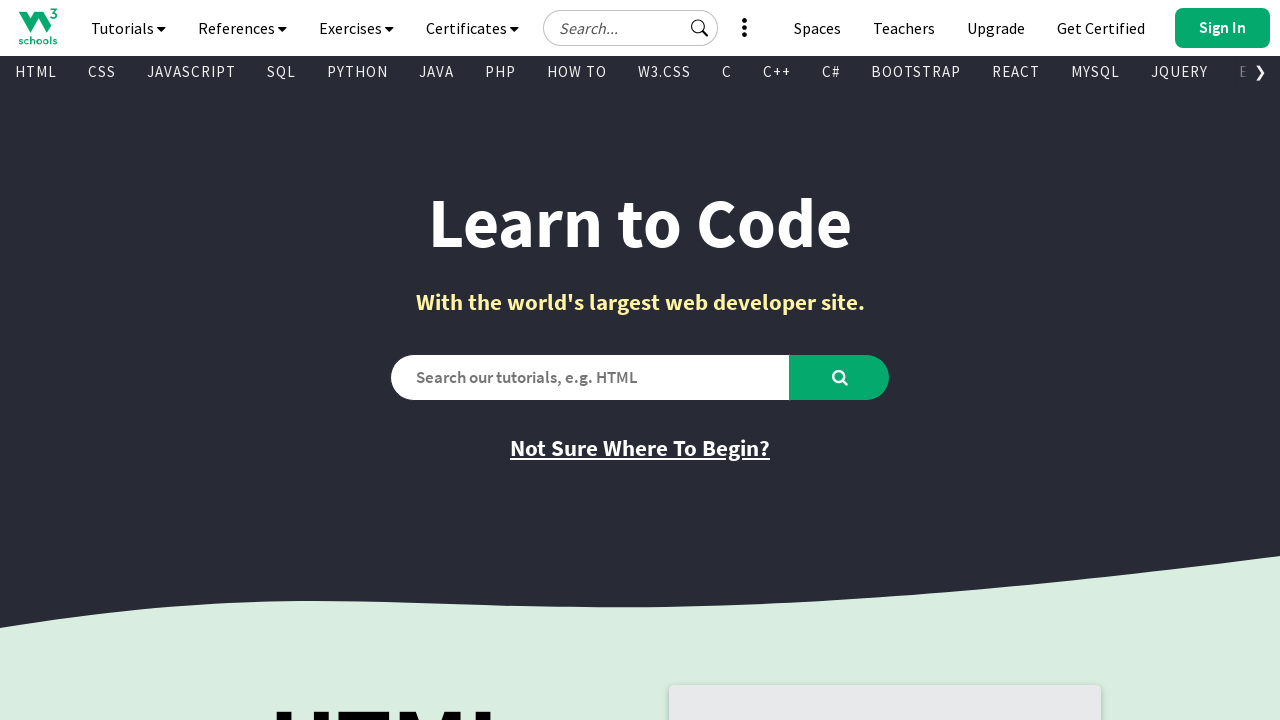

Retrieved href attribute from visible link: javascript:void(0)
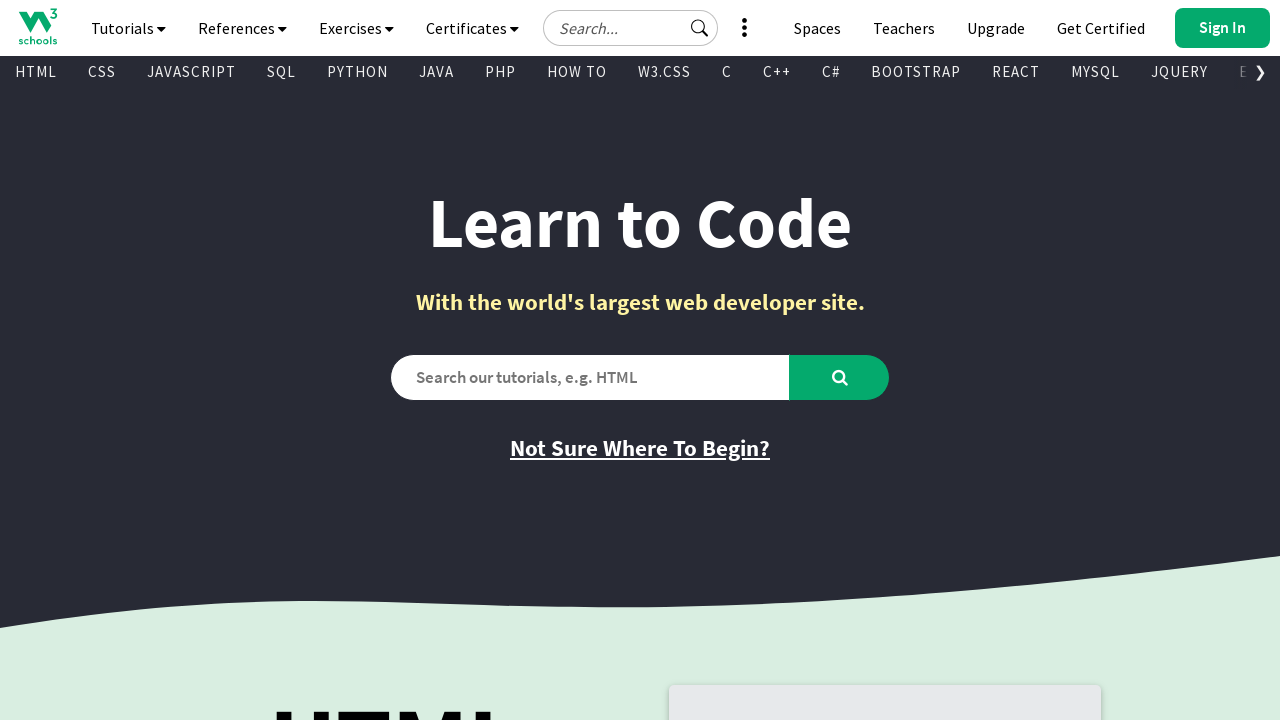

Retrieved text content from visible link: 
        Exercises
        
        
      
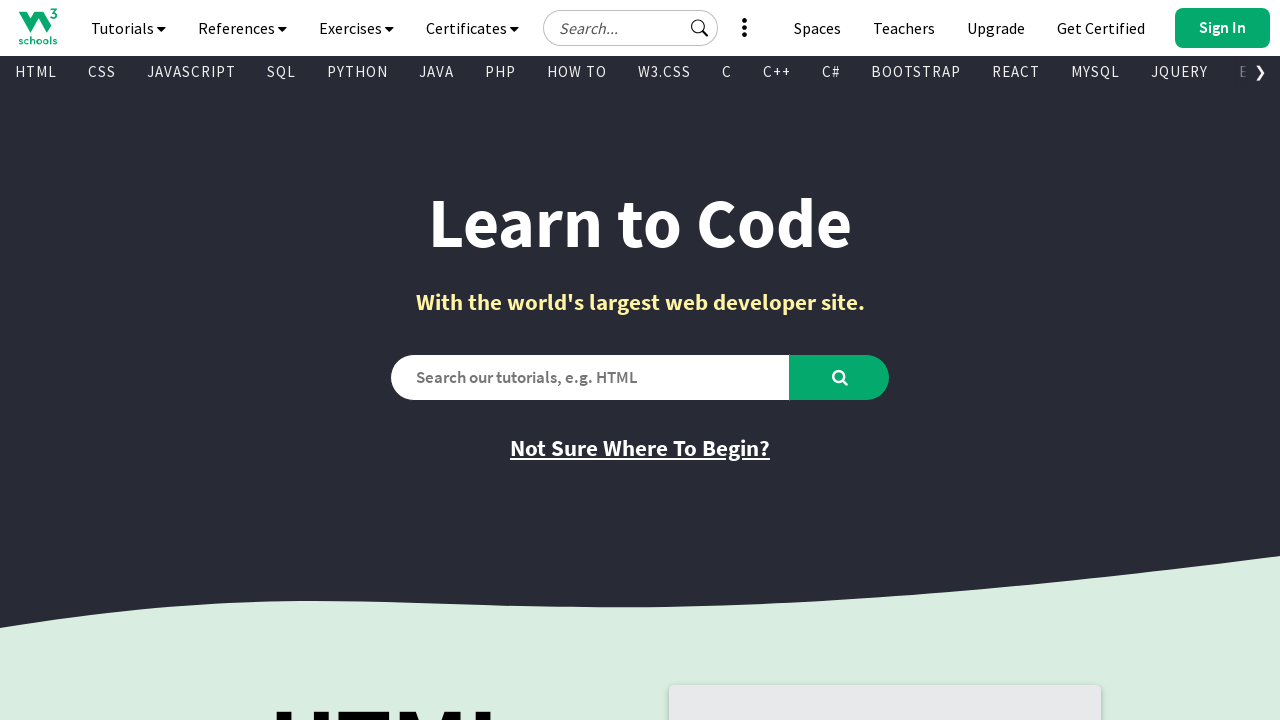

Retrieved href attribute from visible link: javascript:void(0)
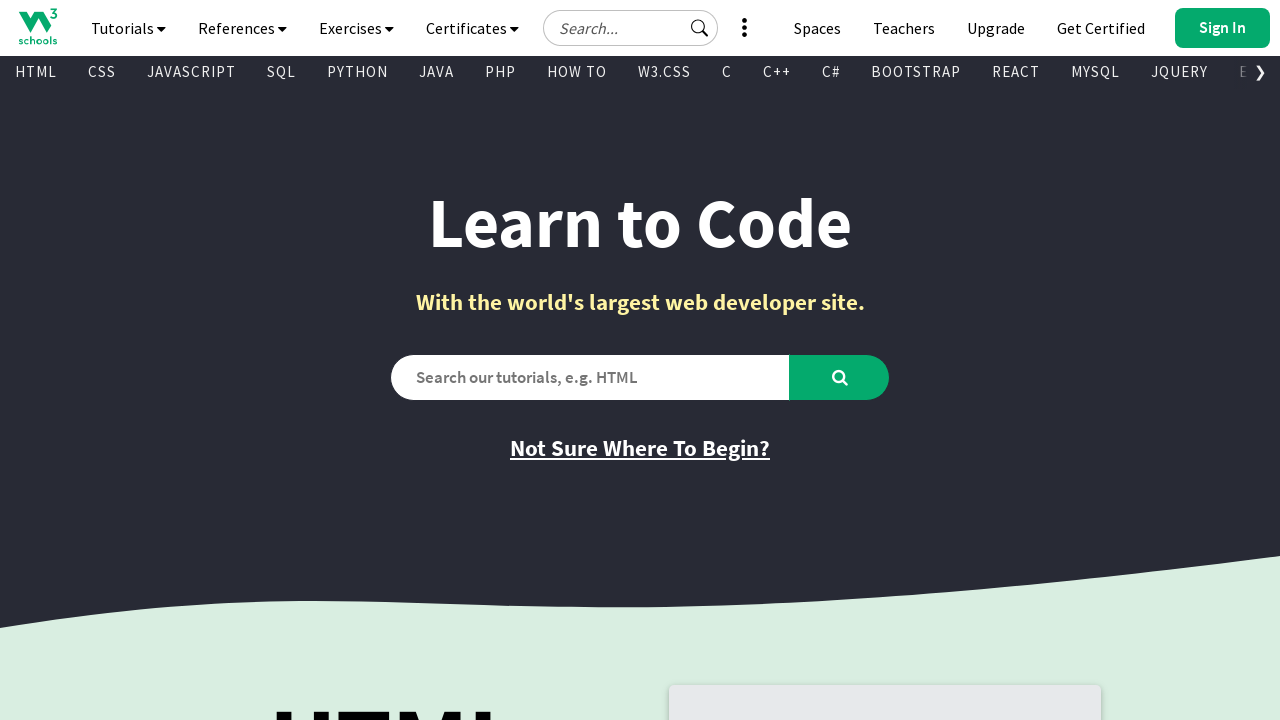

Retrieved text content from visible link: 
        Certificates
        
        
      
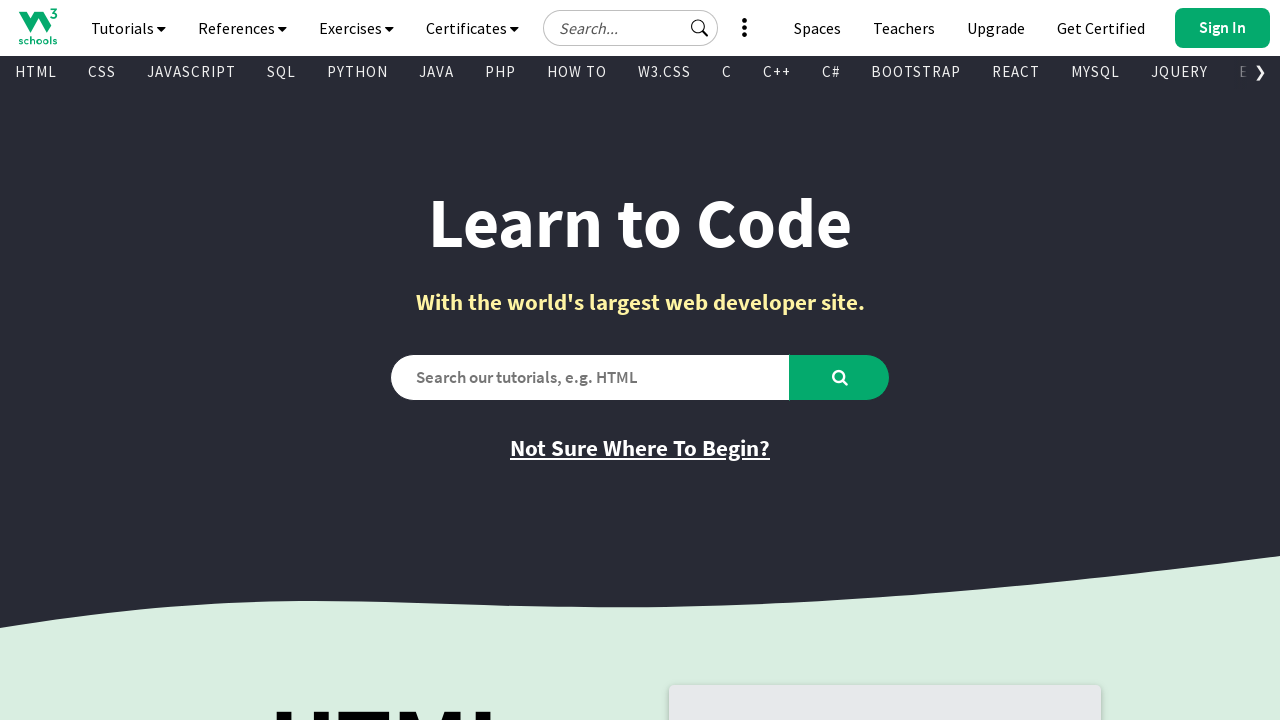

Retrieved href attribute from visible link: javascript:void(0)
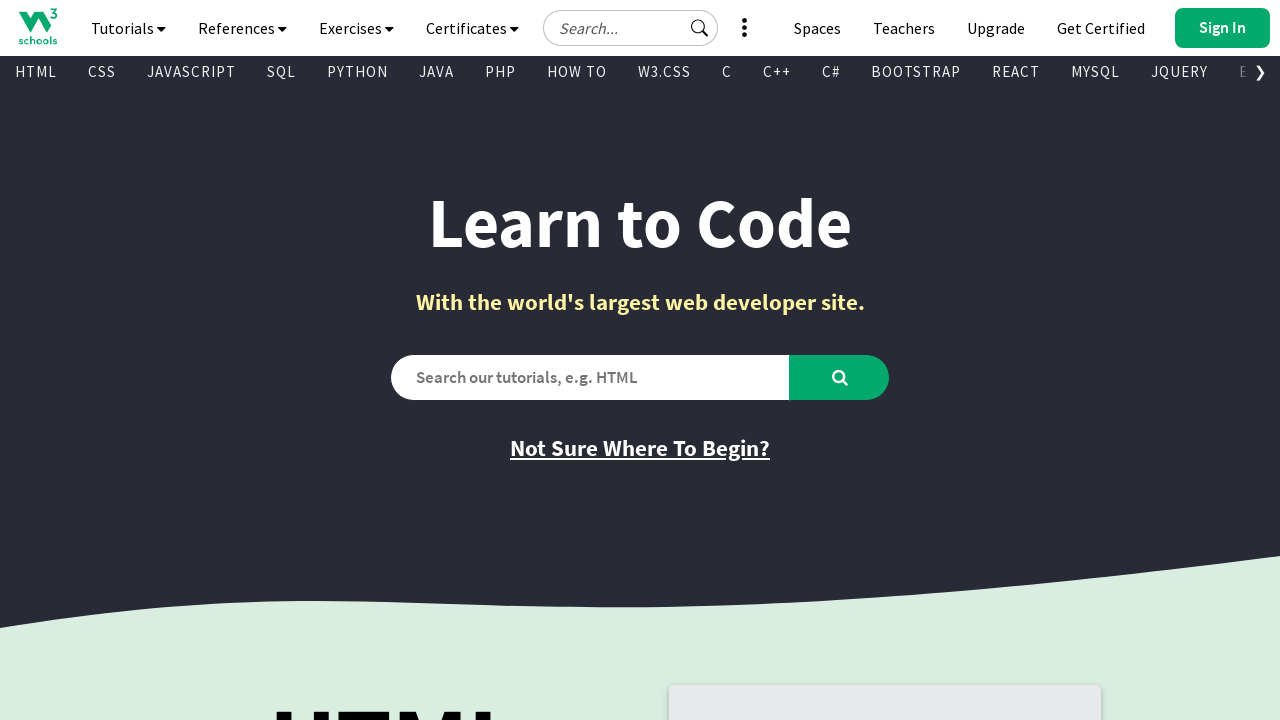

Retrieved text content from visible link: 
        See More
        
         
        
        
      
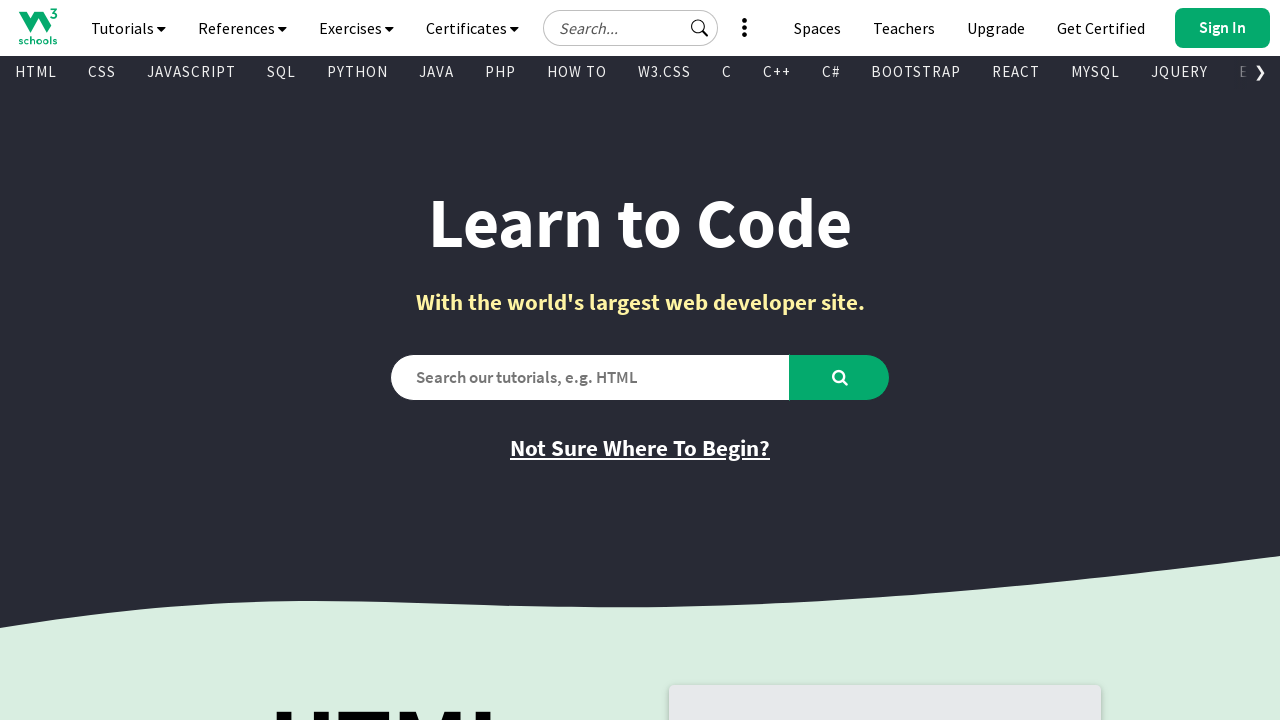

Retrieved href attribute from visible link: https://campus.w3schools.com/collections/course-catalog
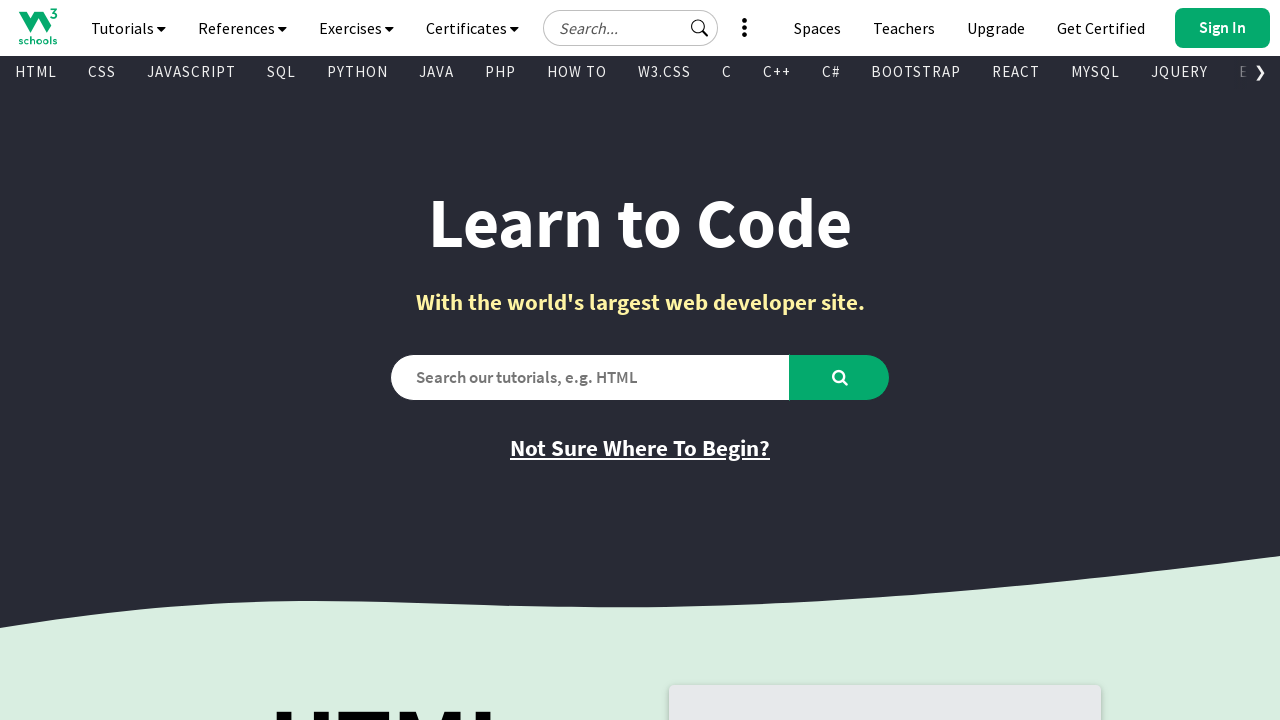

Retrieved text content from visible link: 
        
          
        
        Get Certified
      
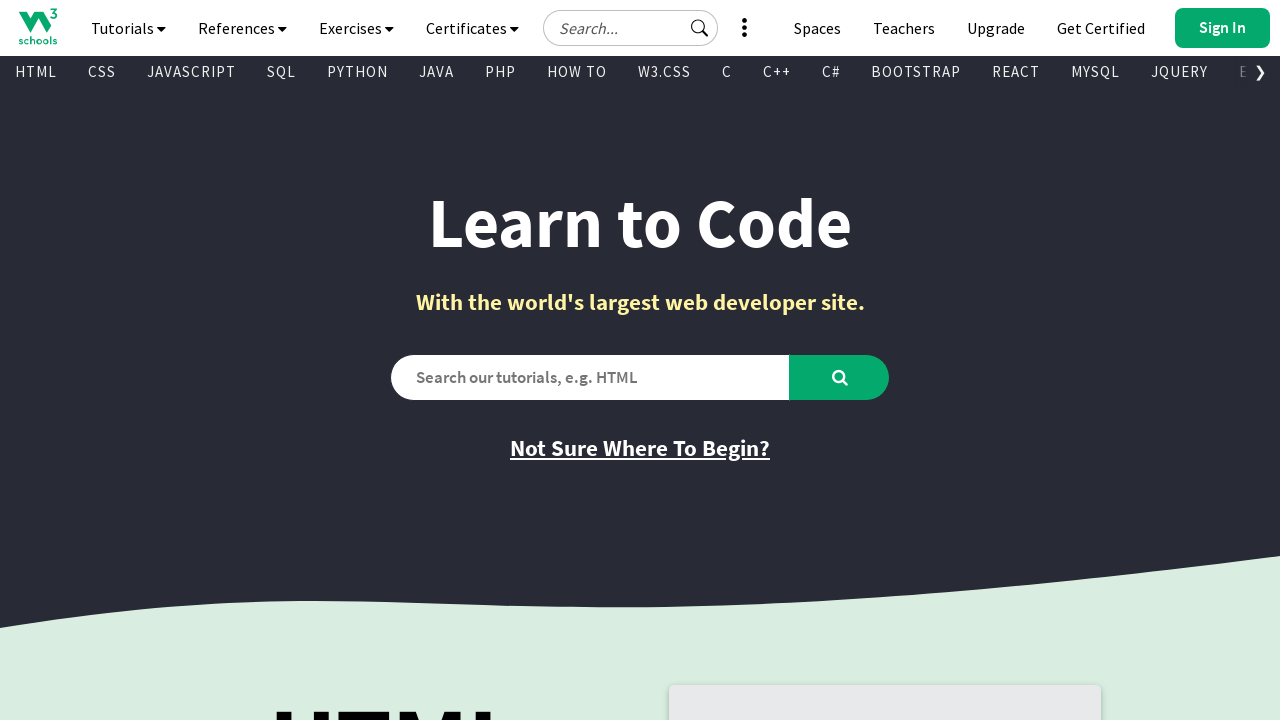

Retrieved href attribute from visible link: https://order.w3schools.com/plans
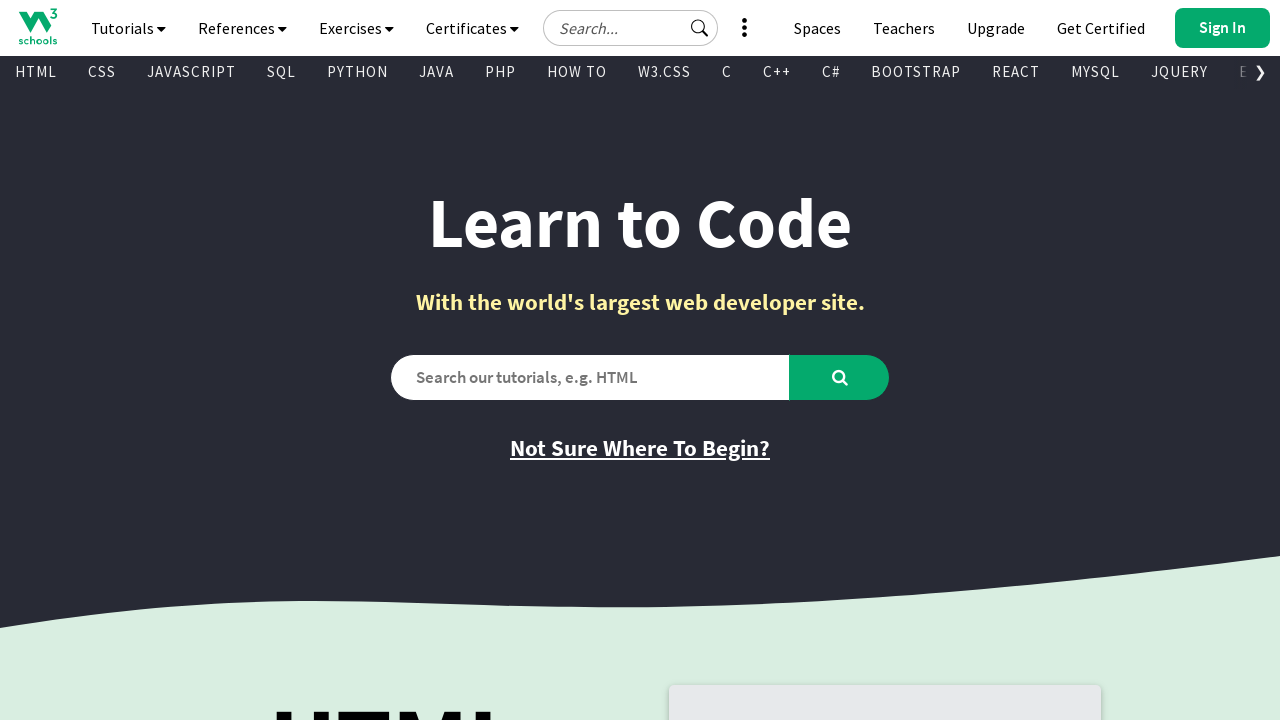

Retrieved text content from visible link: 
        
          
          
          
        
        Upgrade
      
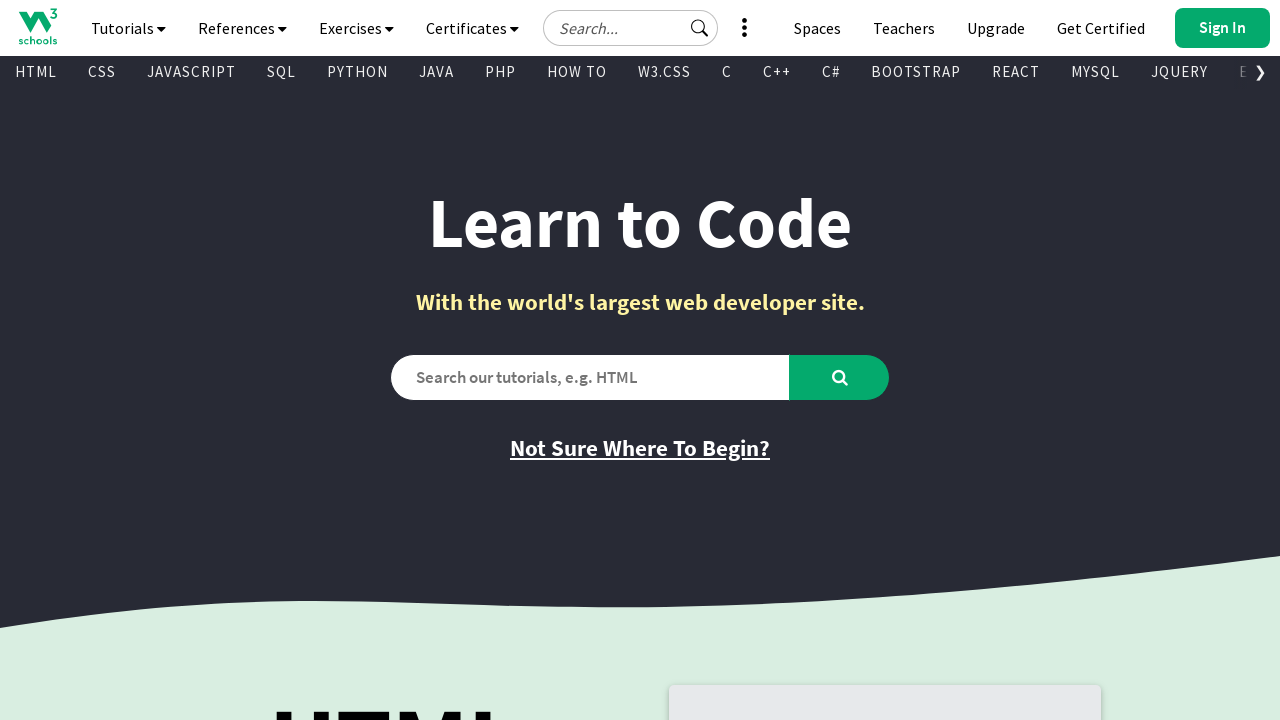

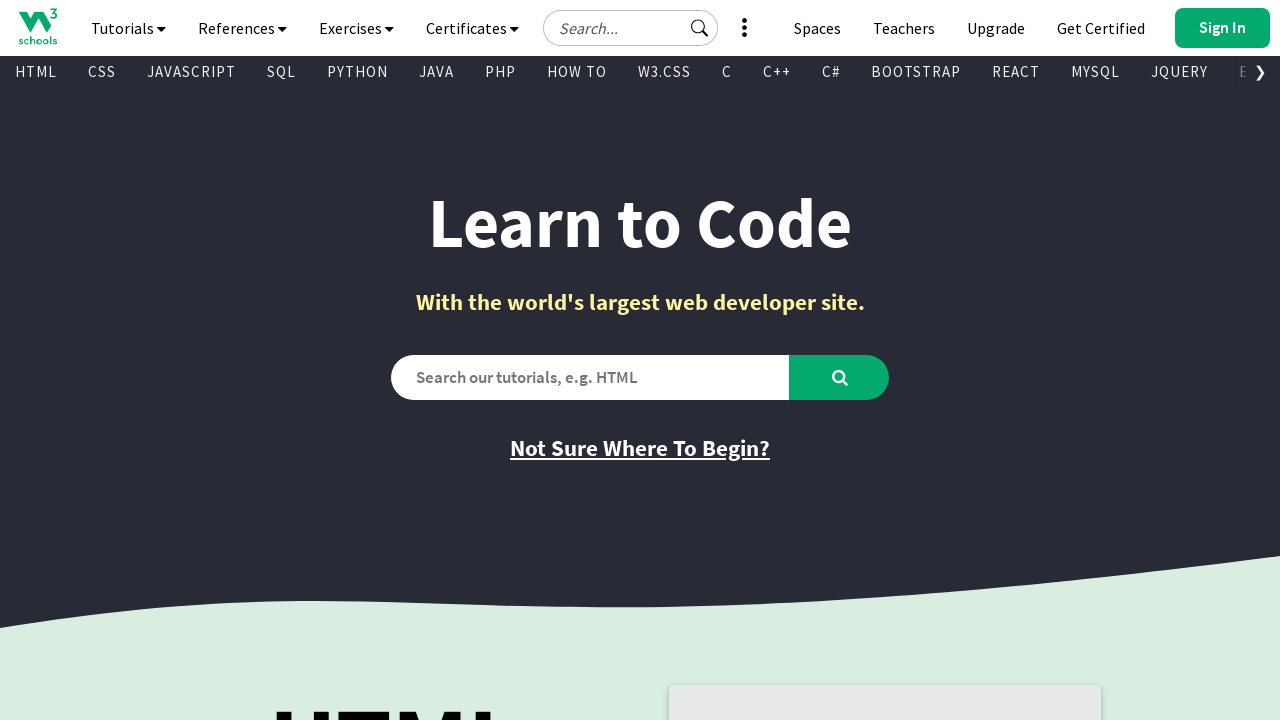